Tests JavaScript alert handling by clicking a button that triggers an alert and then dismissing it

Starting URL: http://www.echoecho.com/javascript4.htm

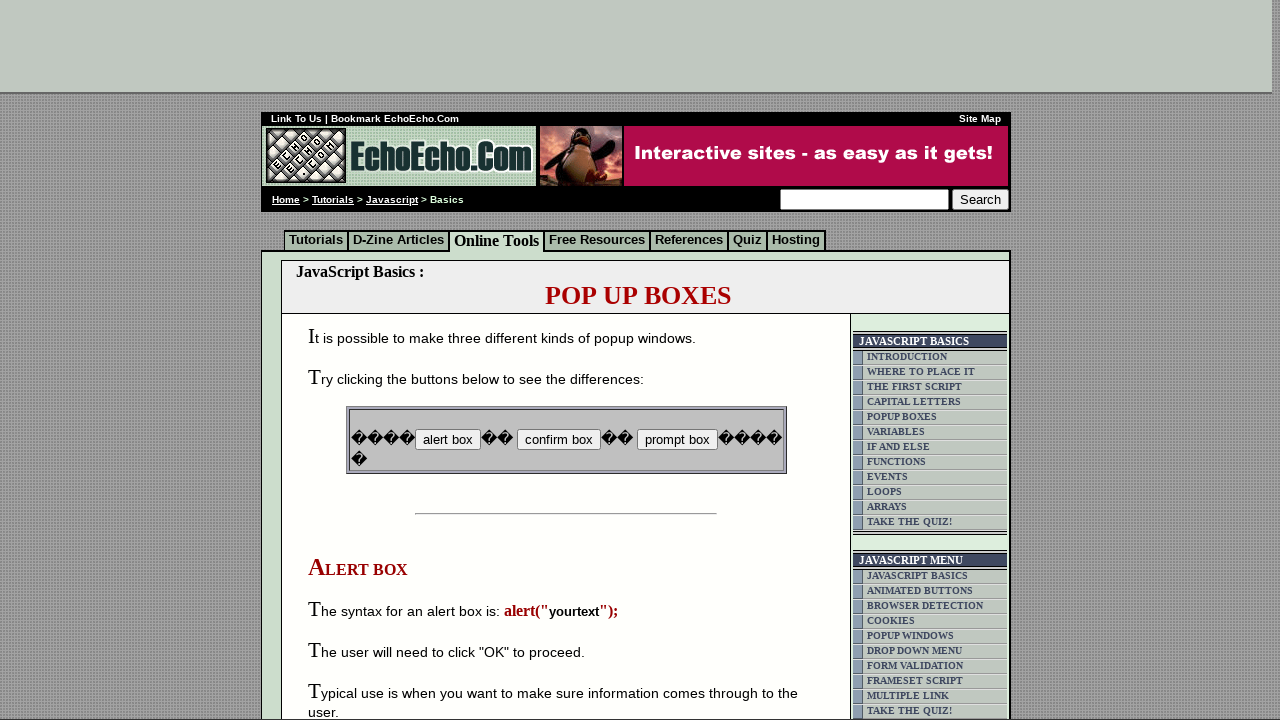

Clicked button that triggers JavaScript alert at (558, 440) on input[name='B2']
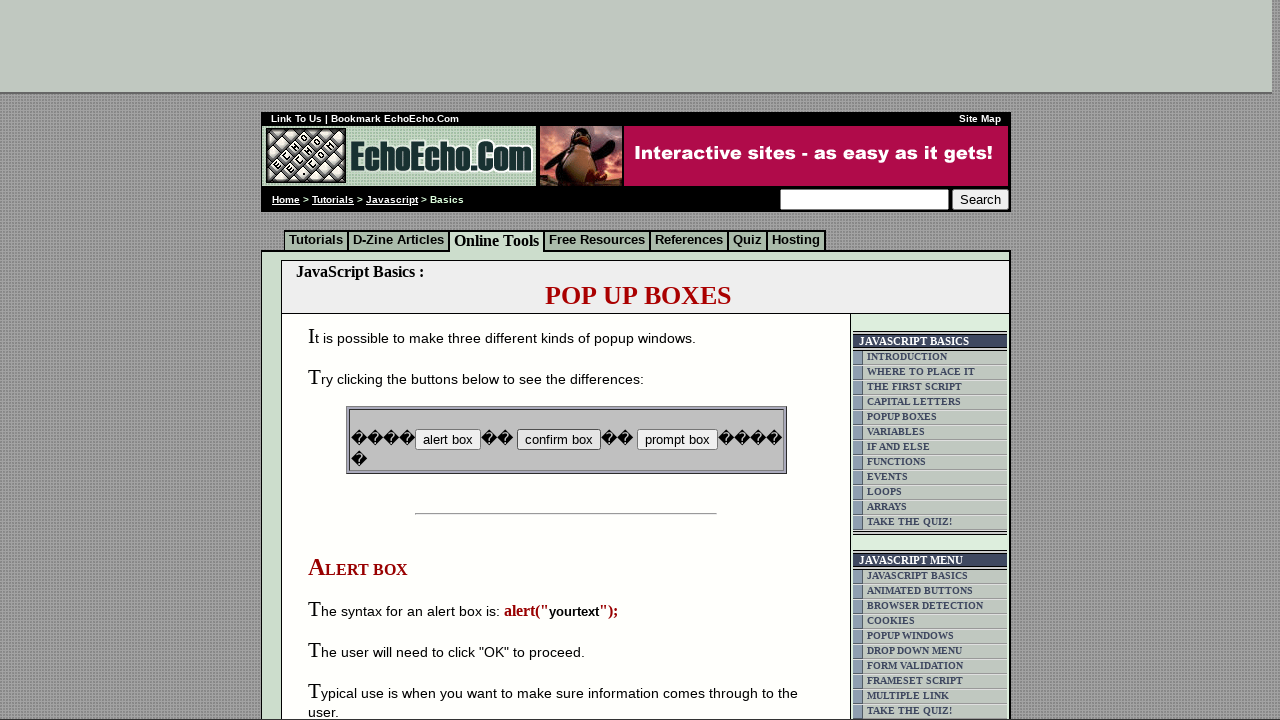

Set up dialog handler to dismiss alert
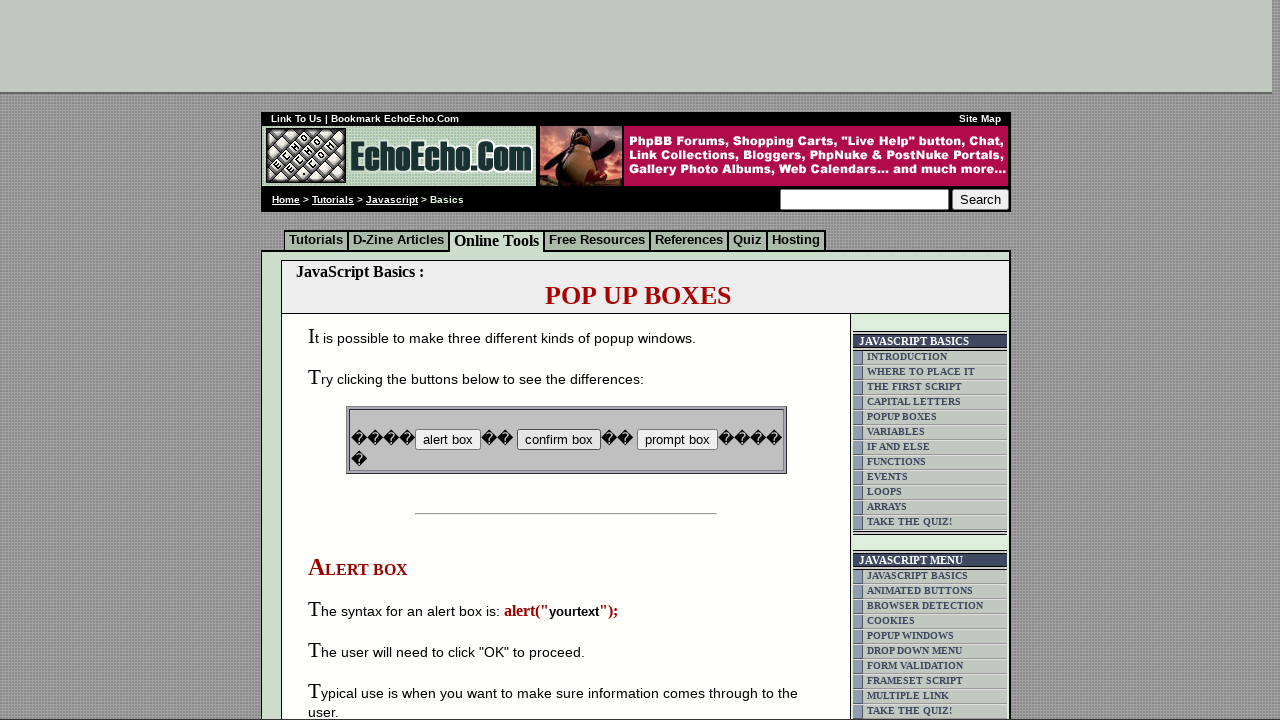

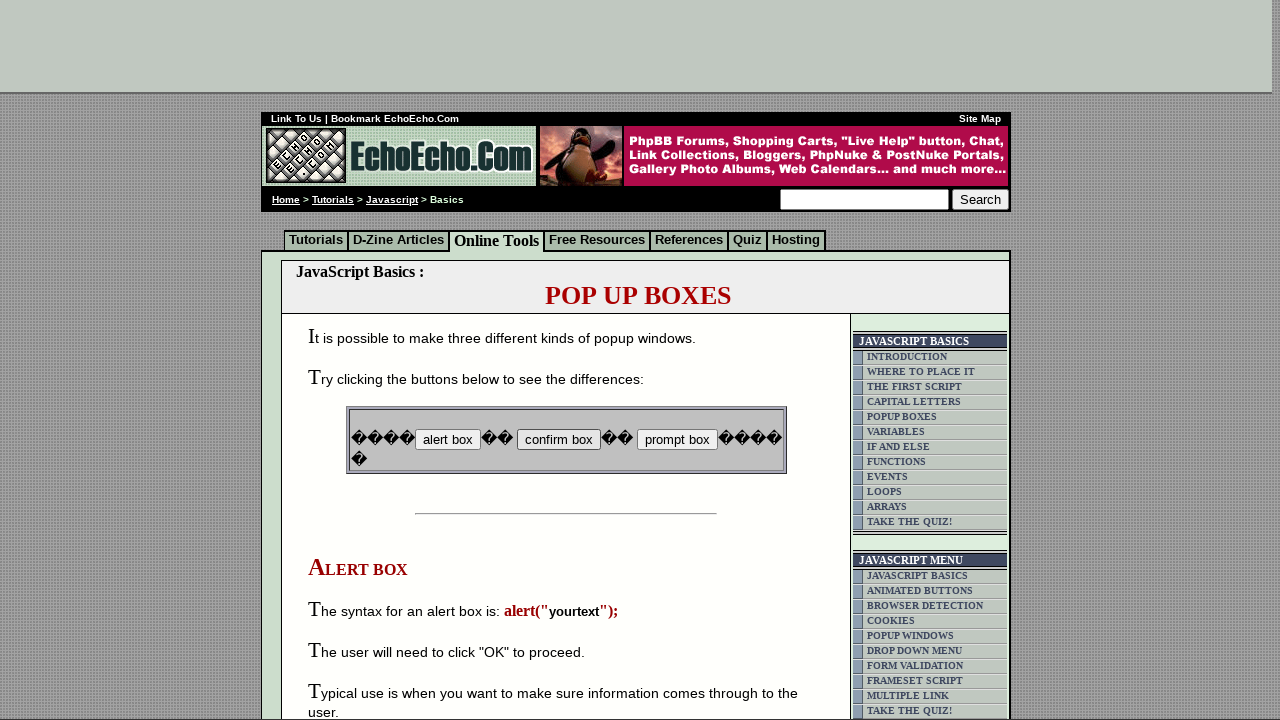